Tests clicking on the cart icon on Target.com homepage

Starting URL: https://www.target.com/

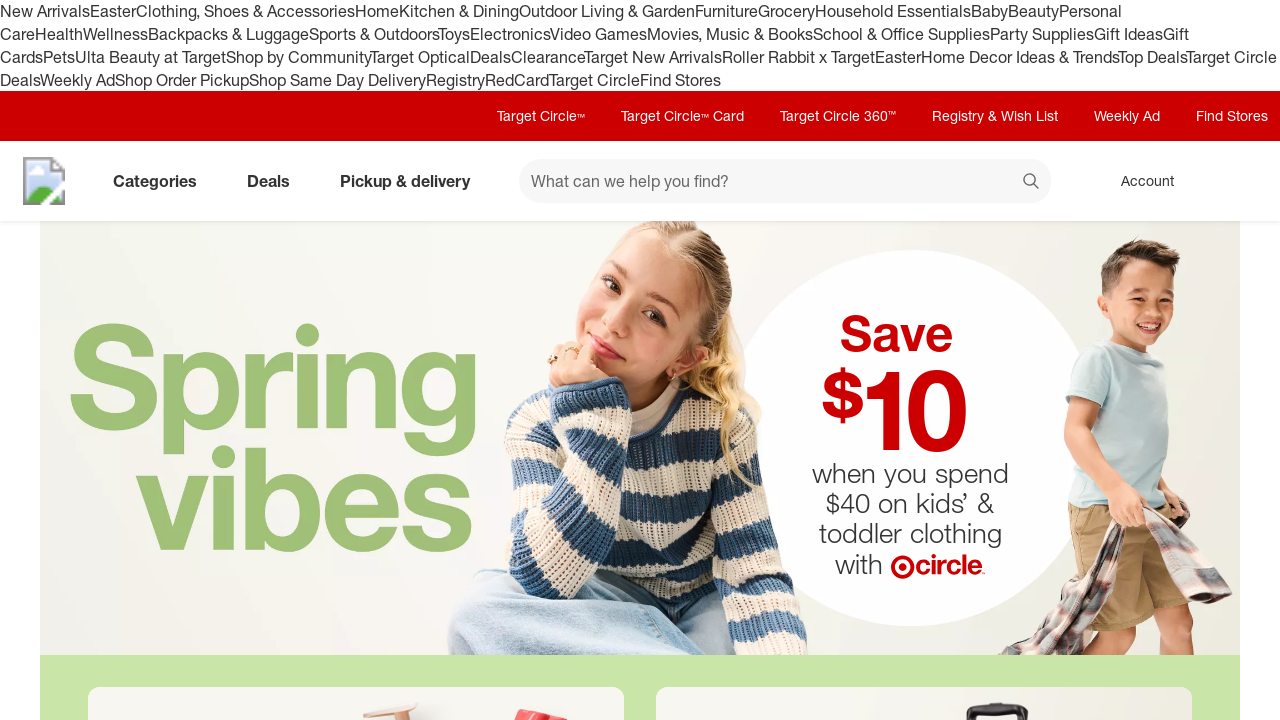

Cart icon selector loaded on Target.com homepage
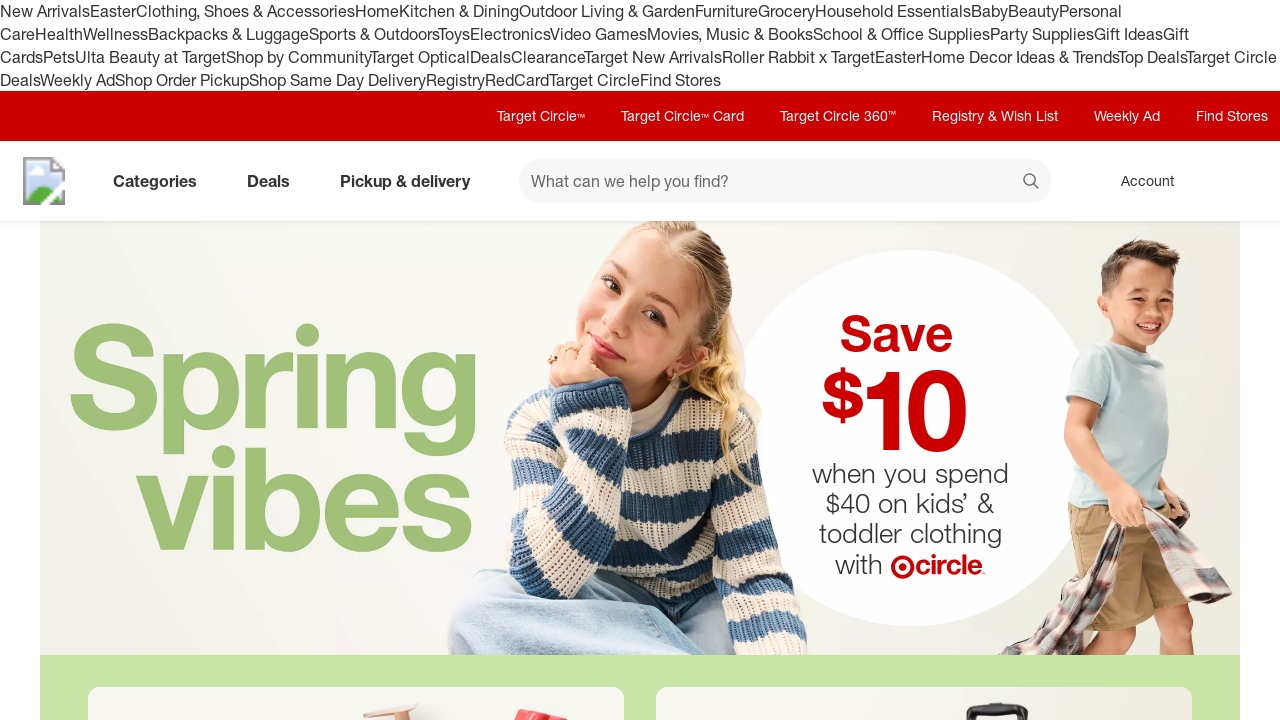

Clicked on cart icon at (1238, 181) on [data-test='@web/CartLink']
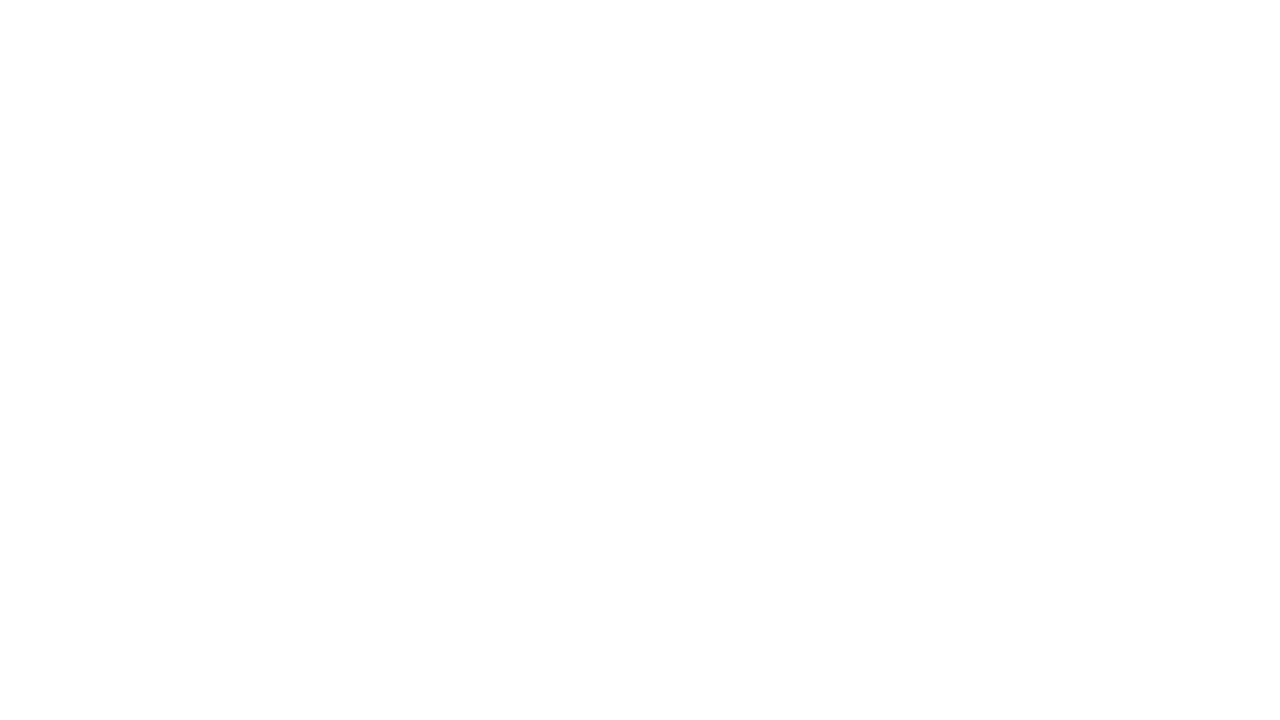

Cart page loaded with networkidle state
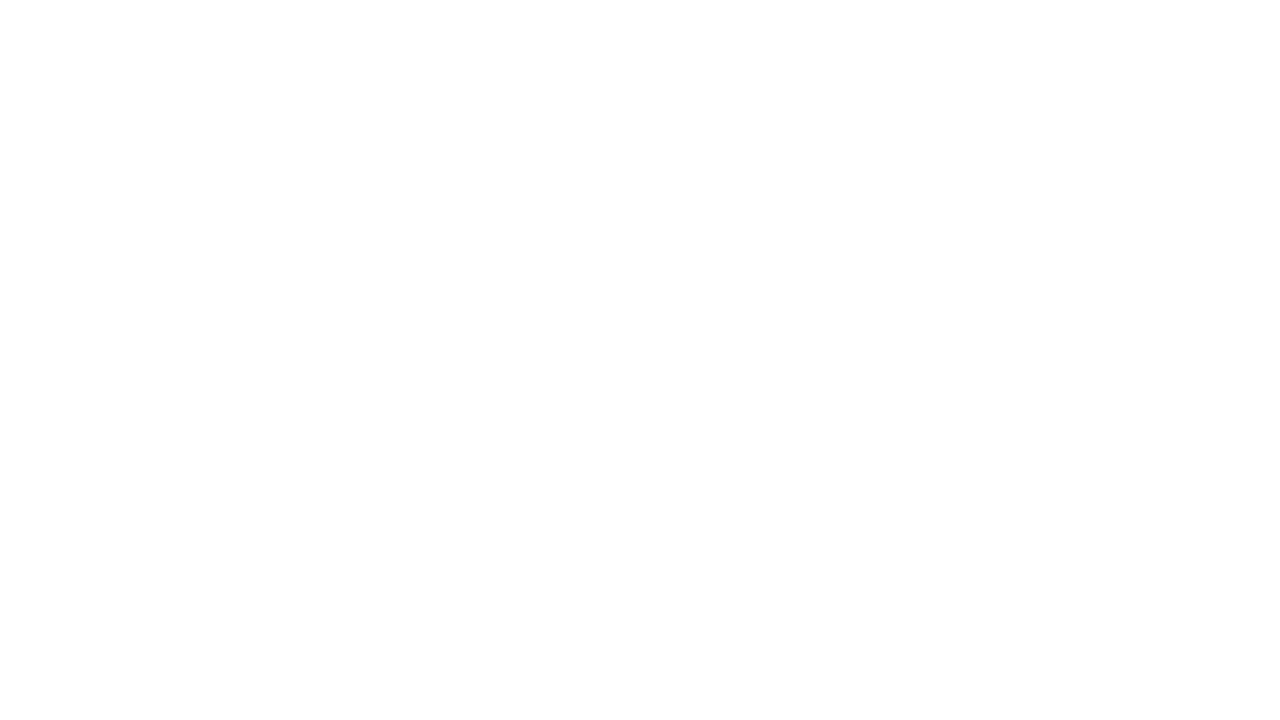

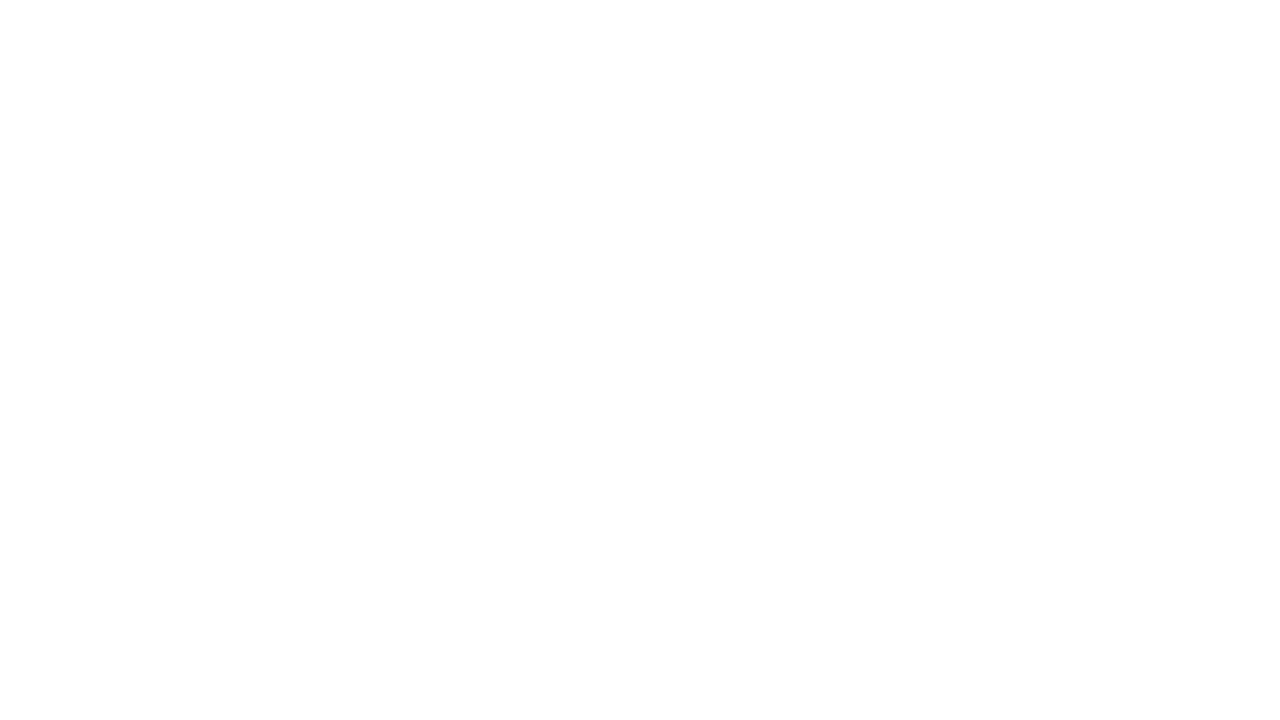